Tests text input functionality by clearing a text box, entering text, clicking a result button, and verifying the entered text appears in the result

Starting URL: https://kristinek.github.io/site/examples/actions

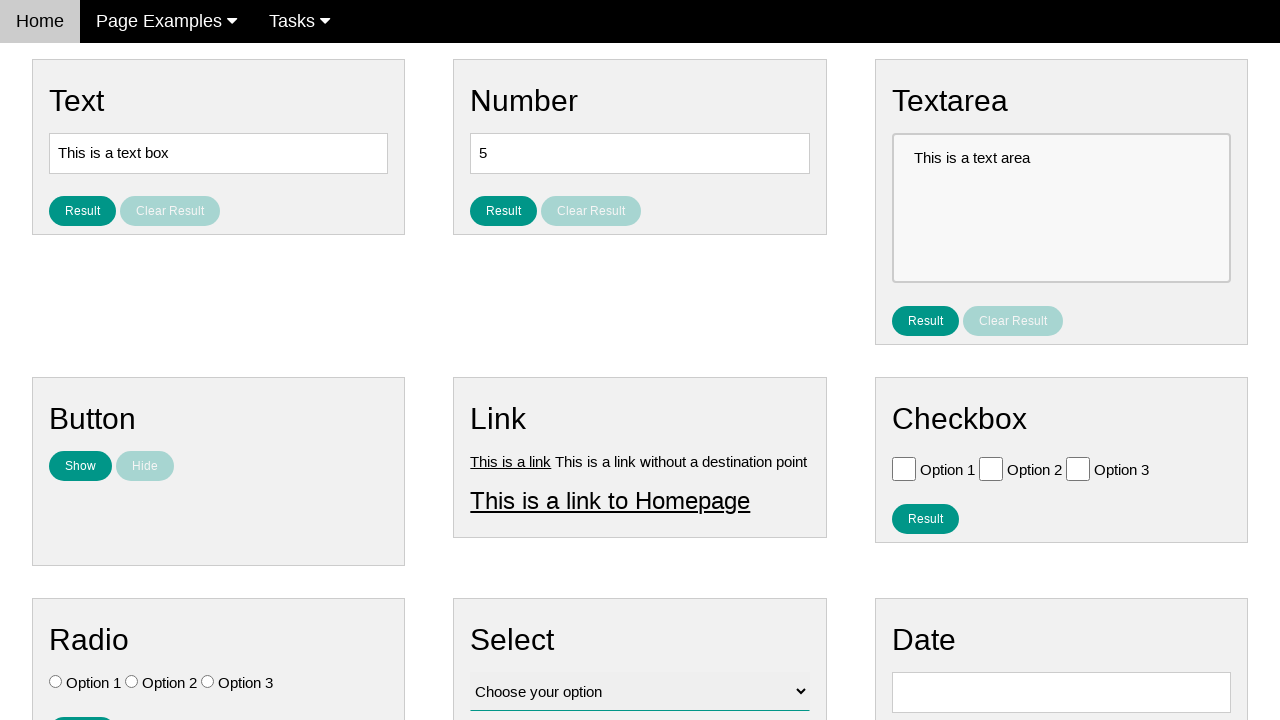

Cleared text box and entered 'Automation Testing' on [name='vfb-5']
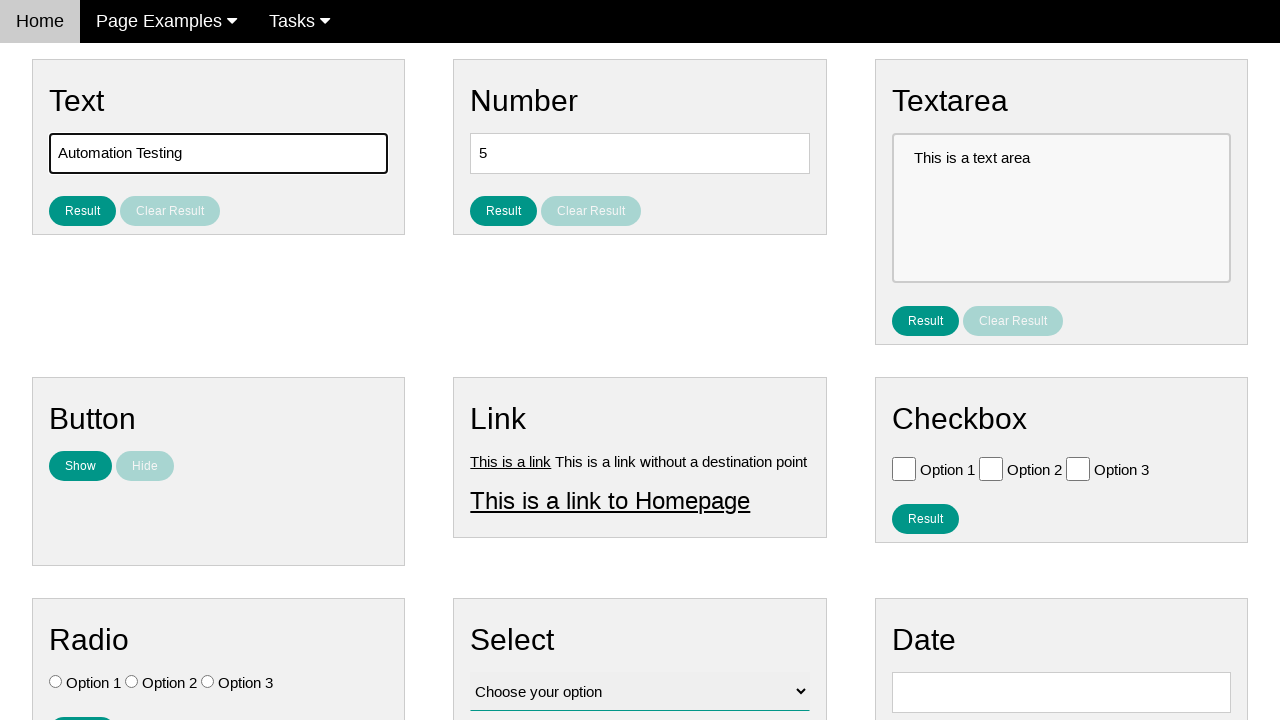

Clicked result button at (82, 211) on #result_button_text
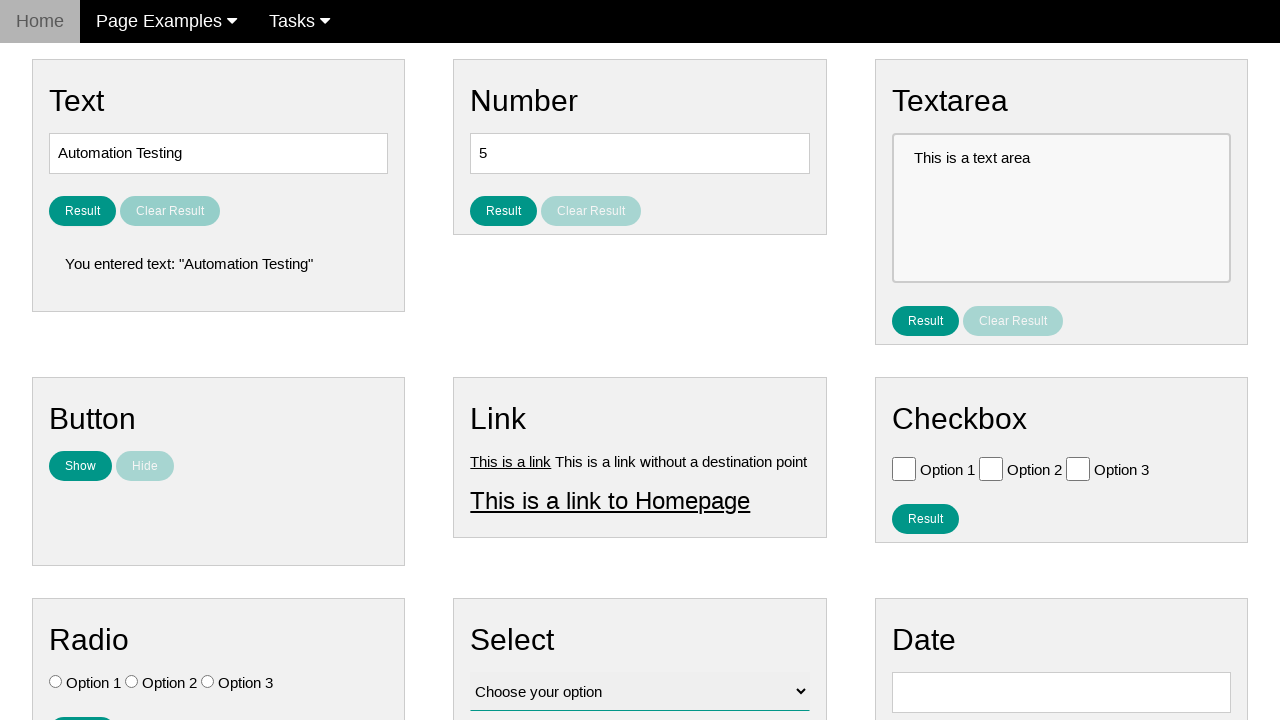

Result text element loaded
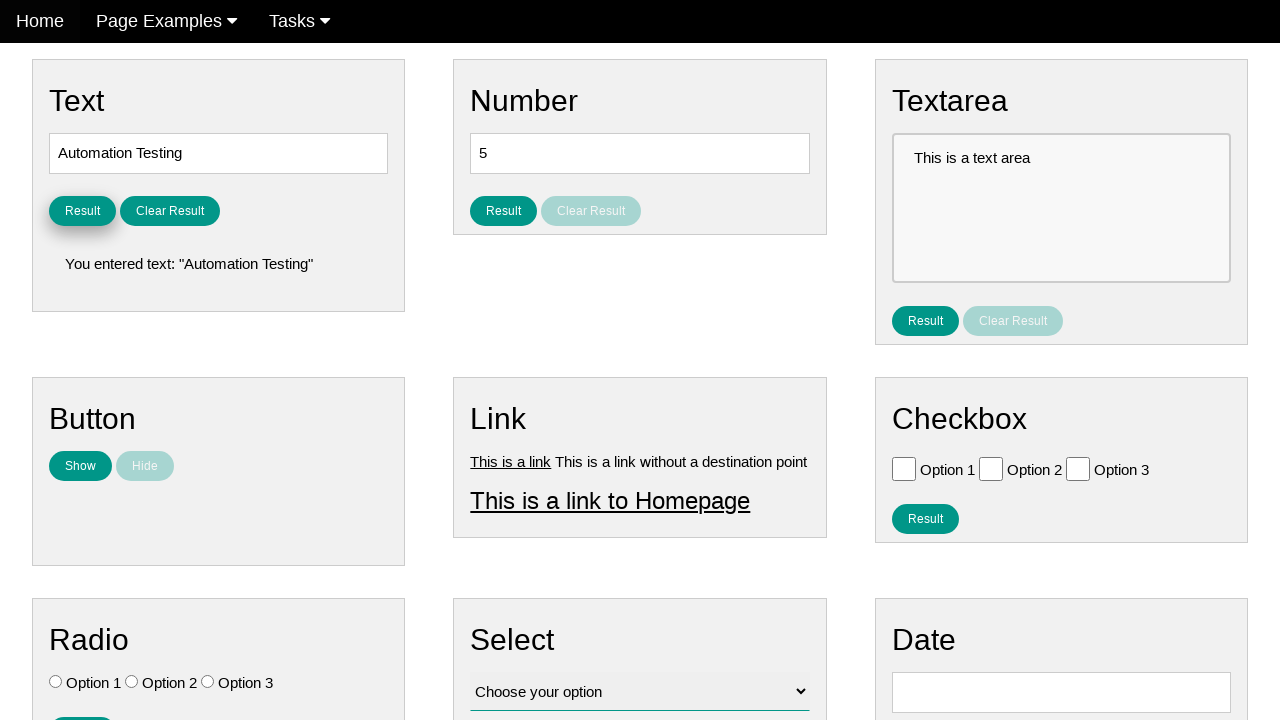

Retrieved result text content
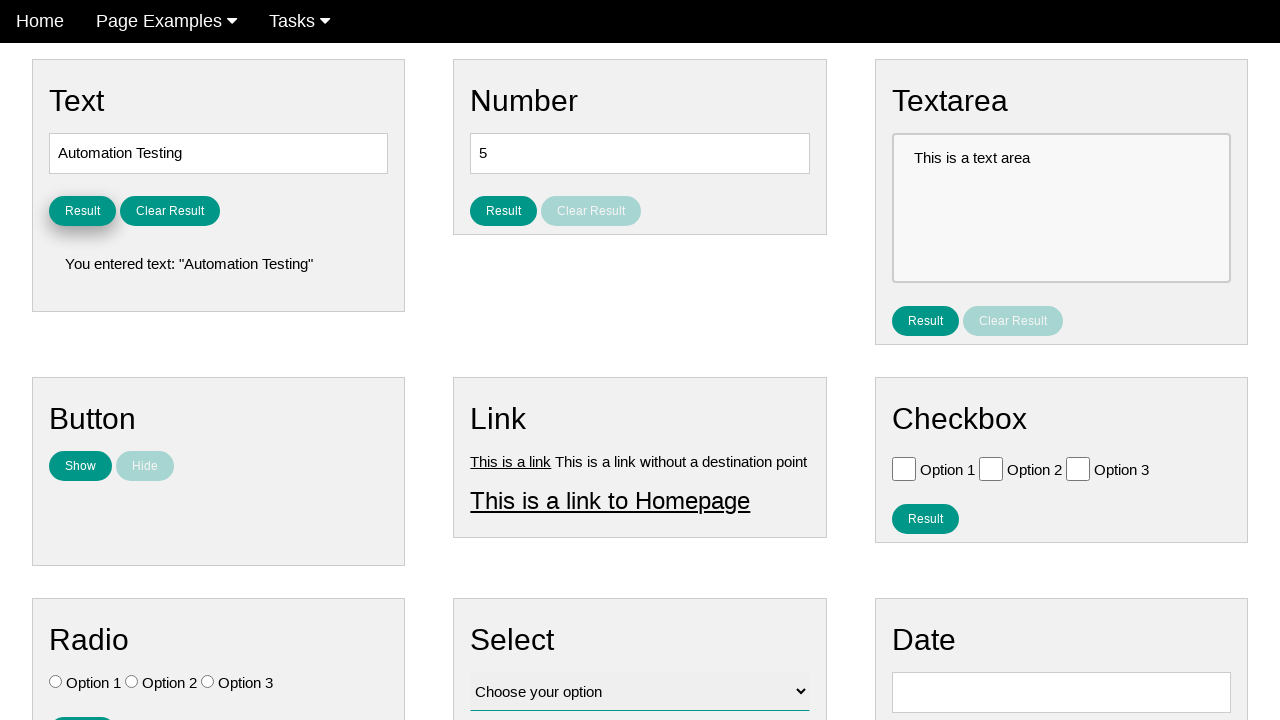

Verified that result text contains 'Automation Testing'
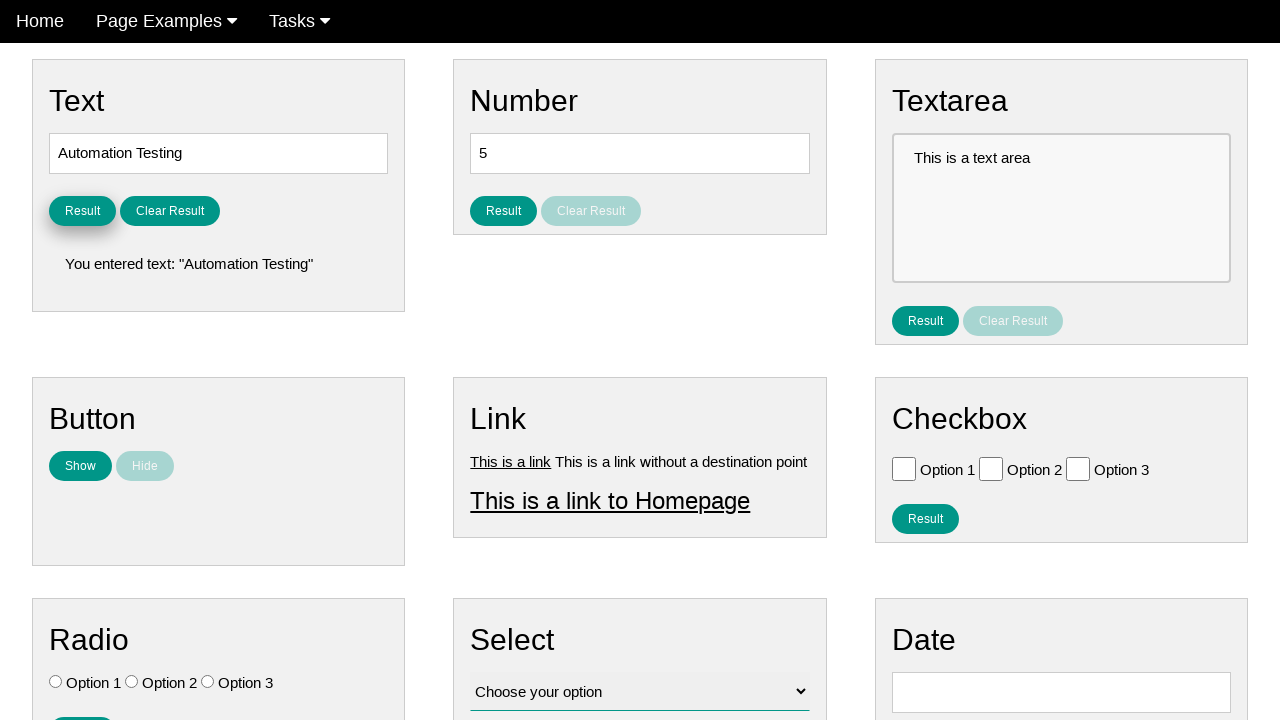

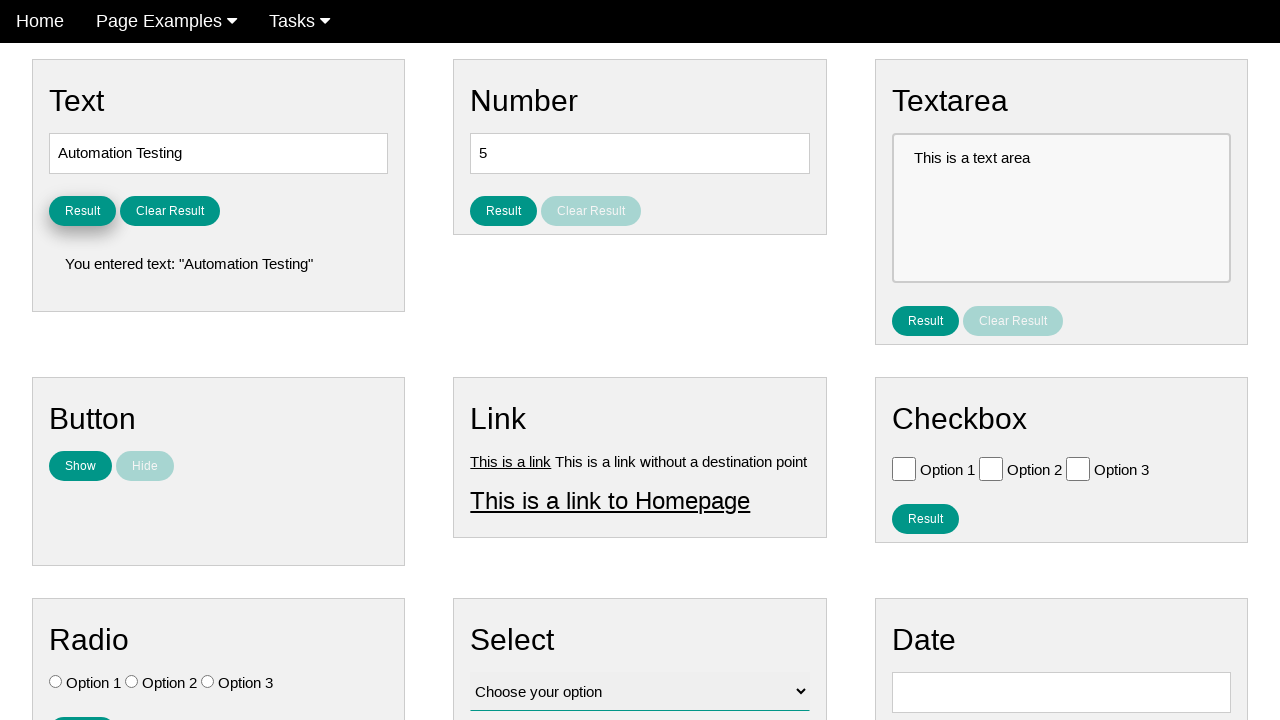